Tests JavaScript prompt by clicking the third alert button, entering text, and accepting the prompt

Starting URL: https://the-internet.herokuapp.com/javascript_alerts

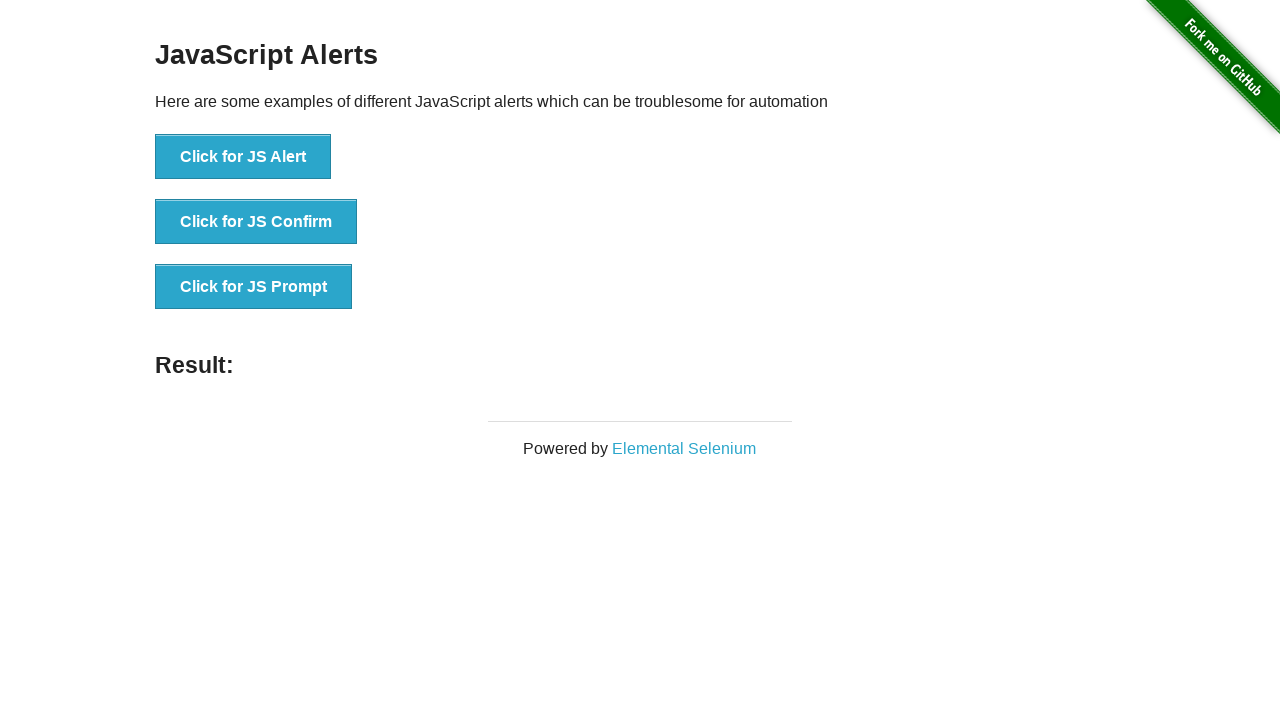

Set up dialog handler to accept prompt with text 'Hello World'
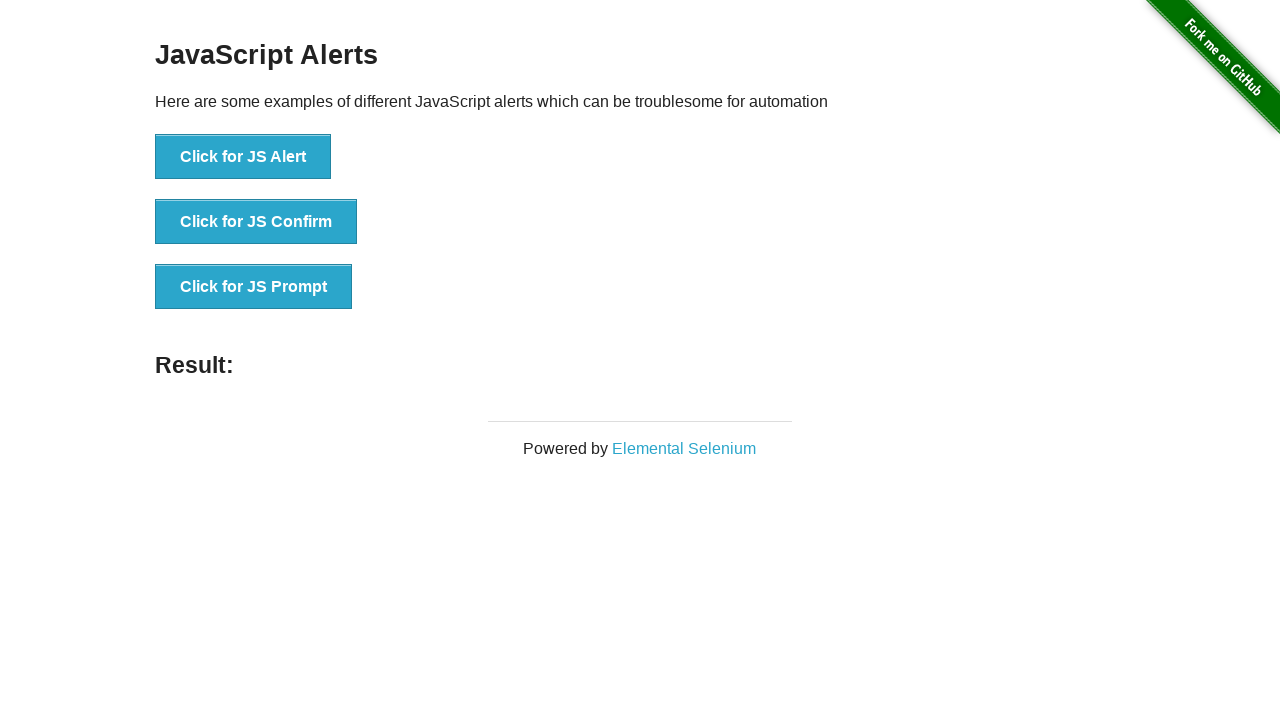

Clicked the third alert button to trigger JavaScript prompt at (254, 287) on xpath=//button[@onclick='jsPrompt()']
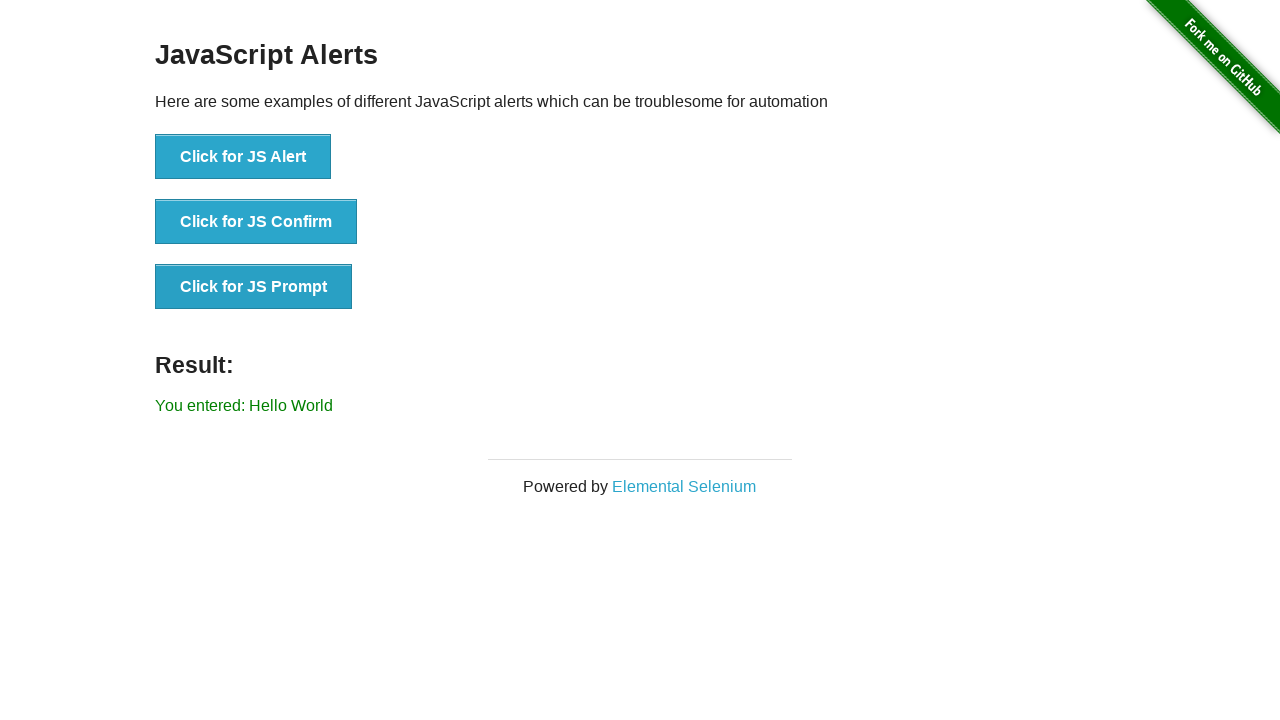

Waited for result element to appear after prompt acceptance
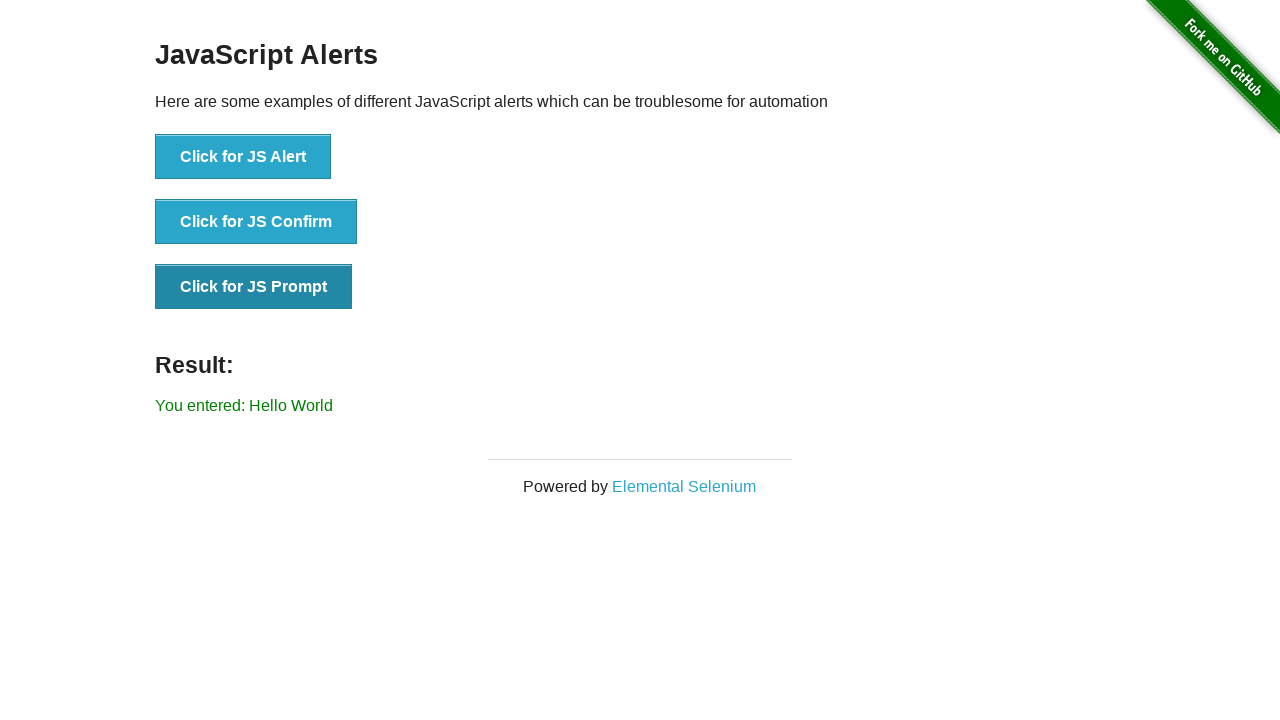

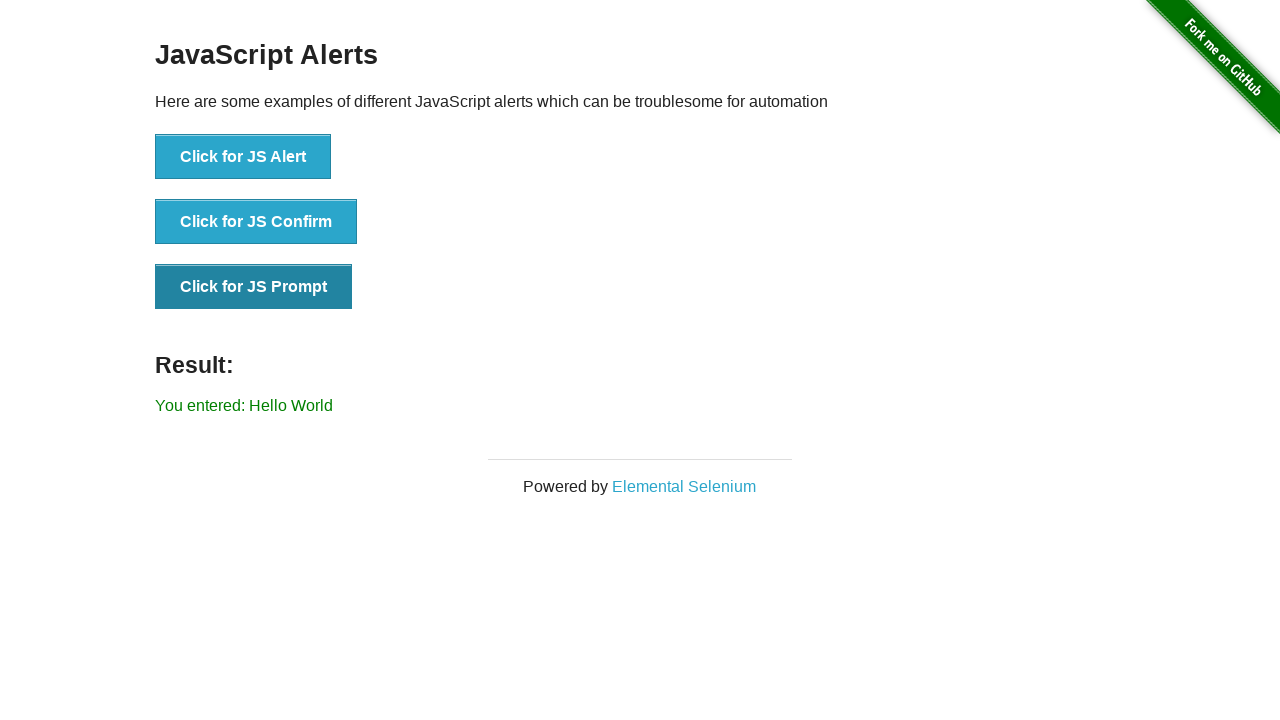